Adds multiple vegetable items (Broccoli, Cauliflower, Cucumber, Beetroot) to the shopping cart on an e-commerce website

Starting URL: https://rahulshettyacademy.com/seleniumPractise/#/

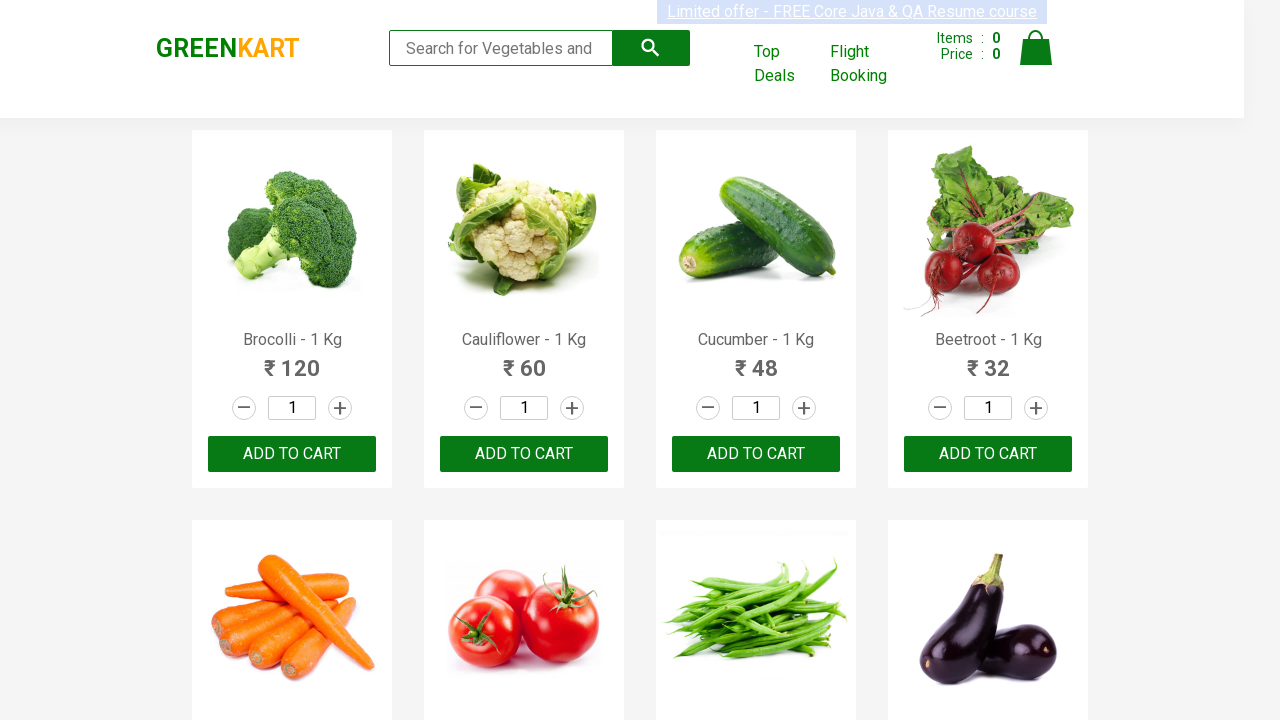

Navigated to Rahul Shetty Academy e-commerce website
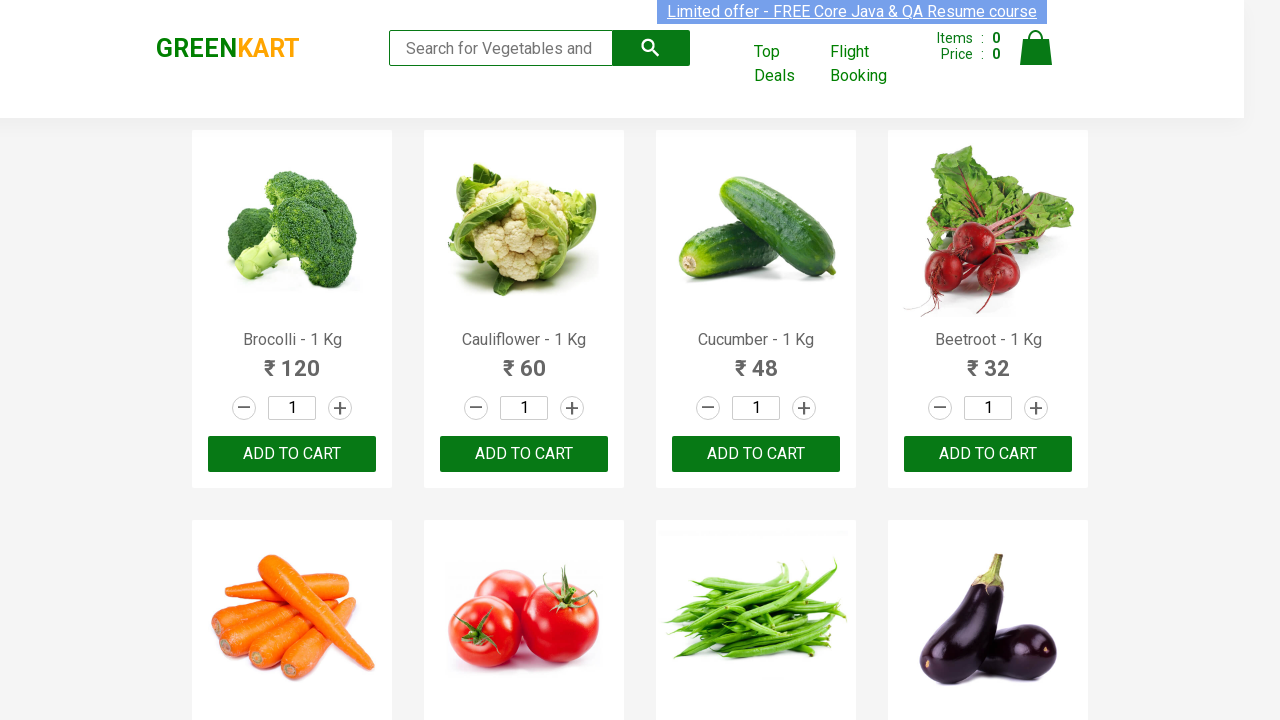

Located all product elements on the page
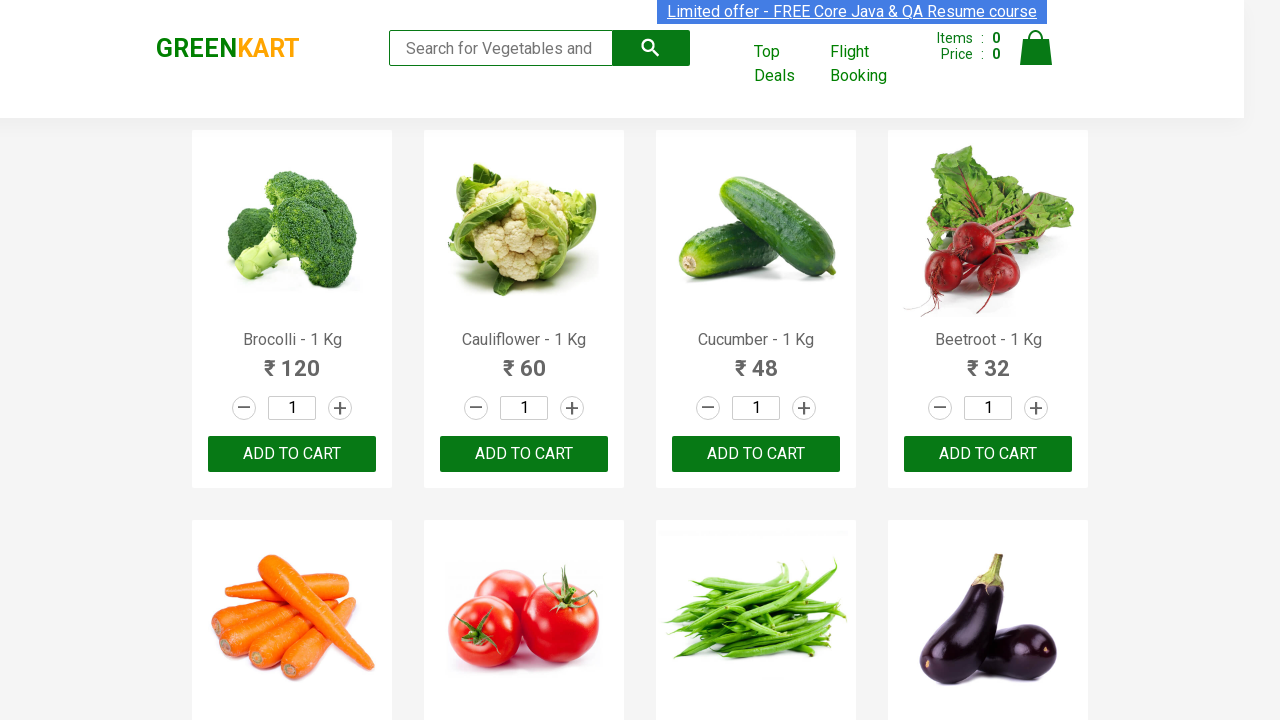

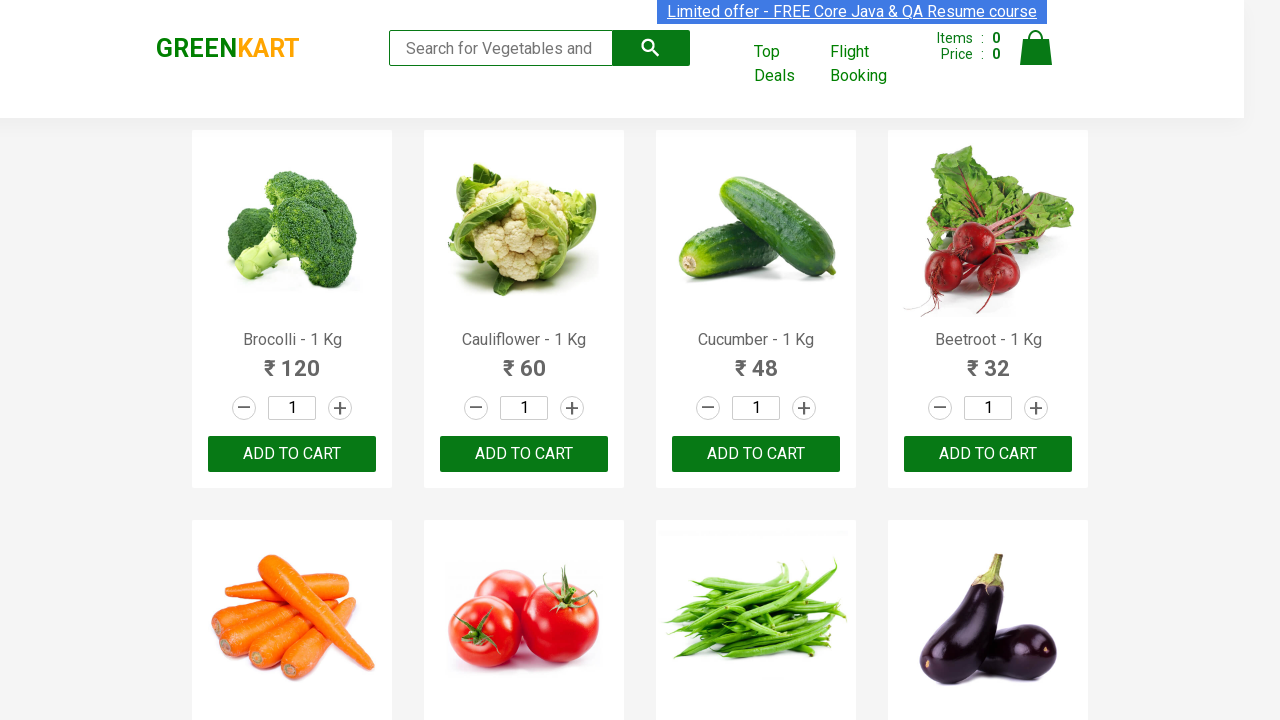